Tests setting the size slider to minimum value by pressing Home key and verifies the displayed value becomes 0

Starting URL: https://labasse.github.io/fruits/portrait.html

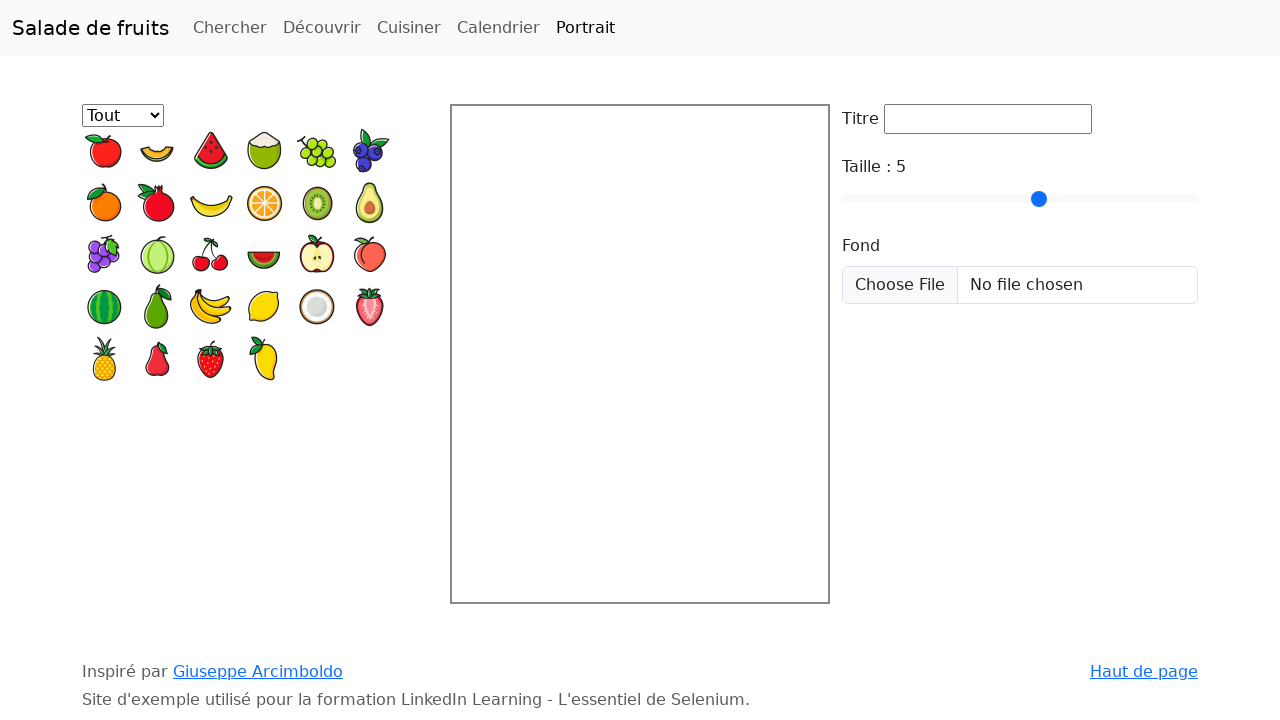

Located the size slider element
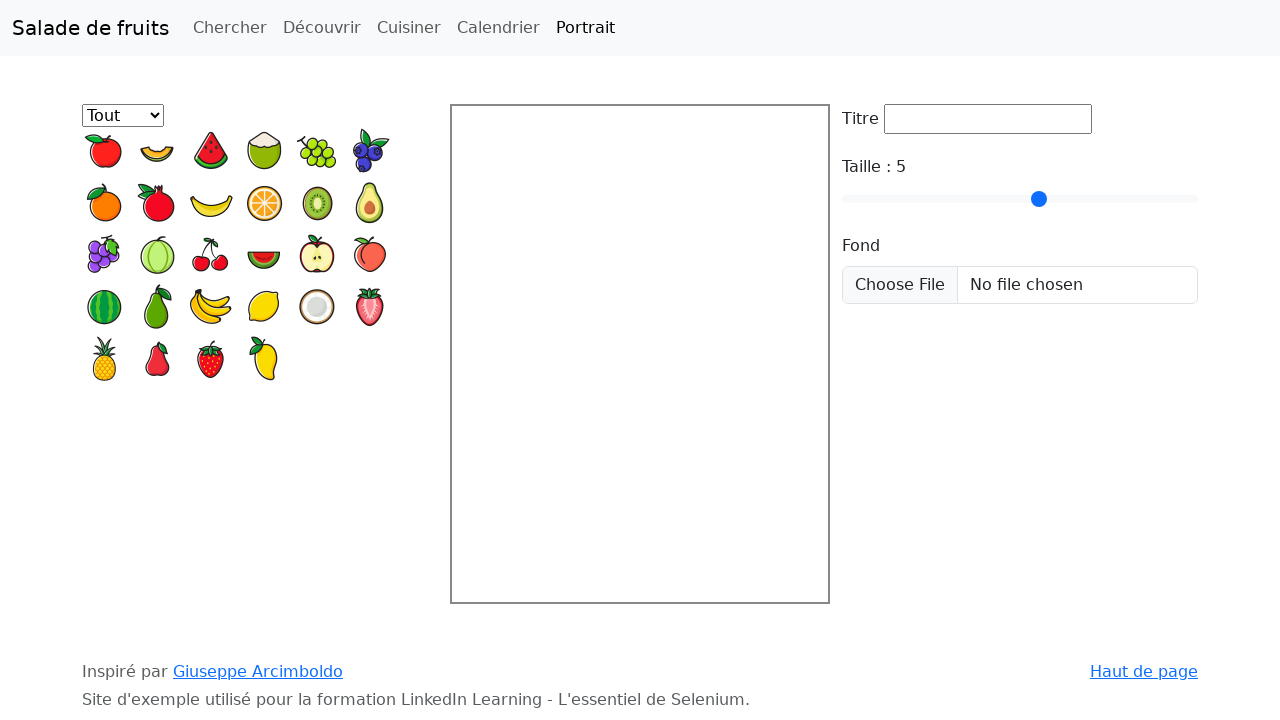

Pressed Home key to set size slider to minimum value on #taille
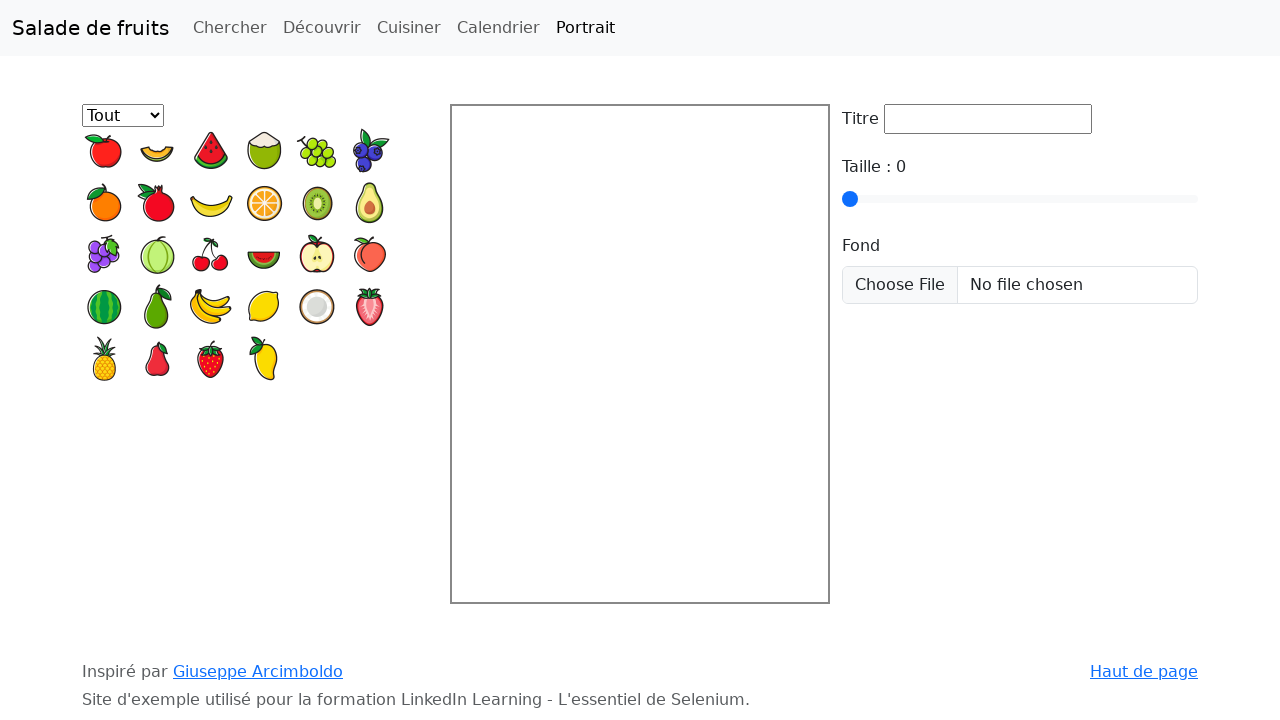

Verified displayed value is 0
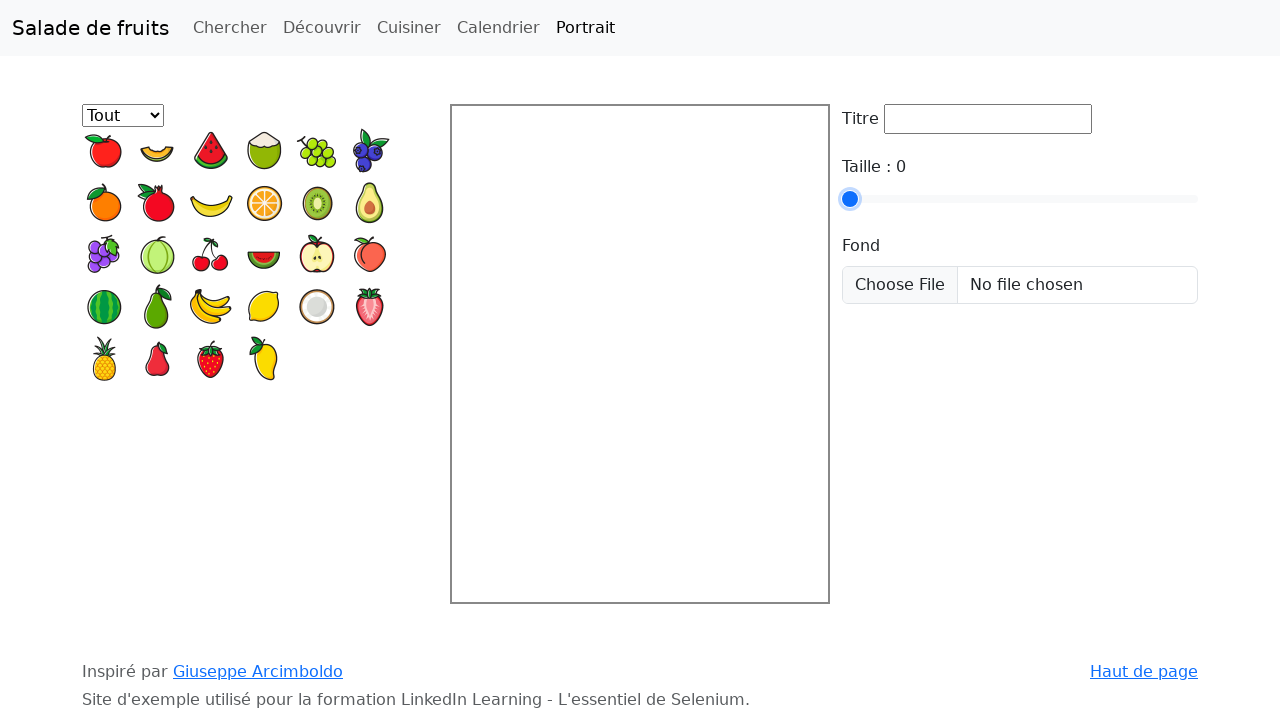

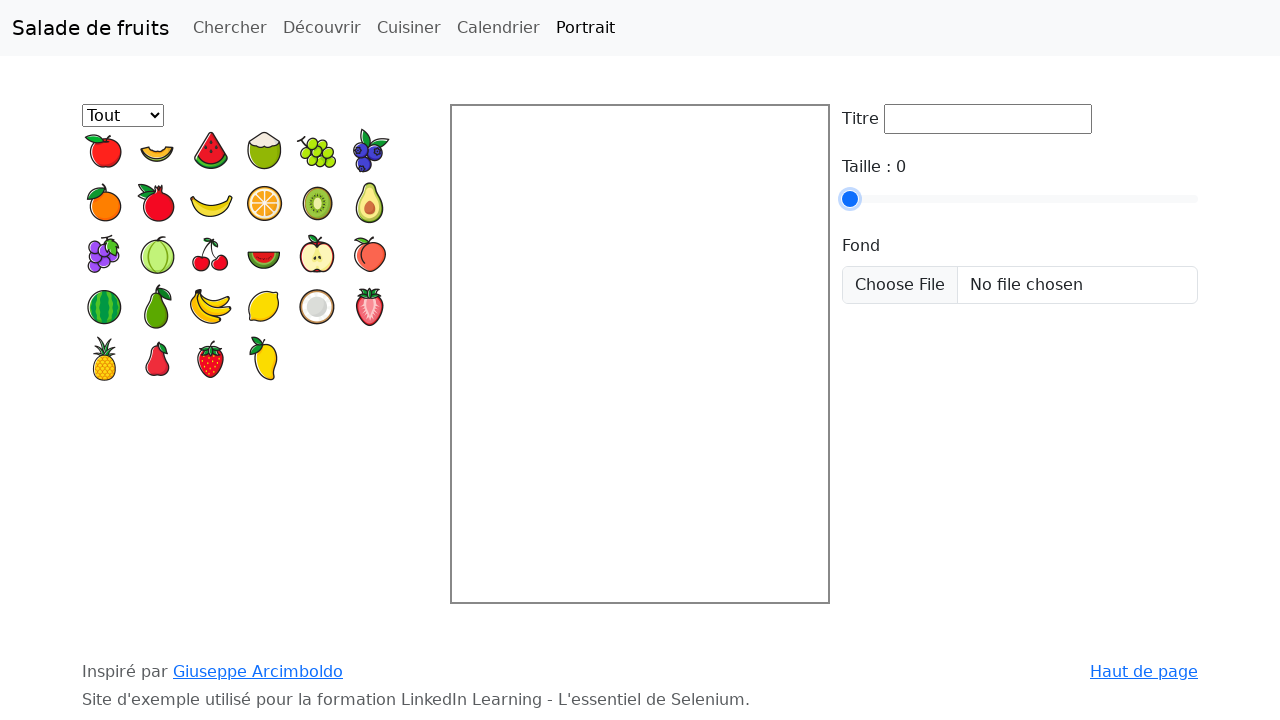